Tests browser back button navigation between filter views

Starting URL: https://demo.playwright.dev/todomvc

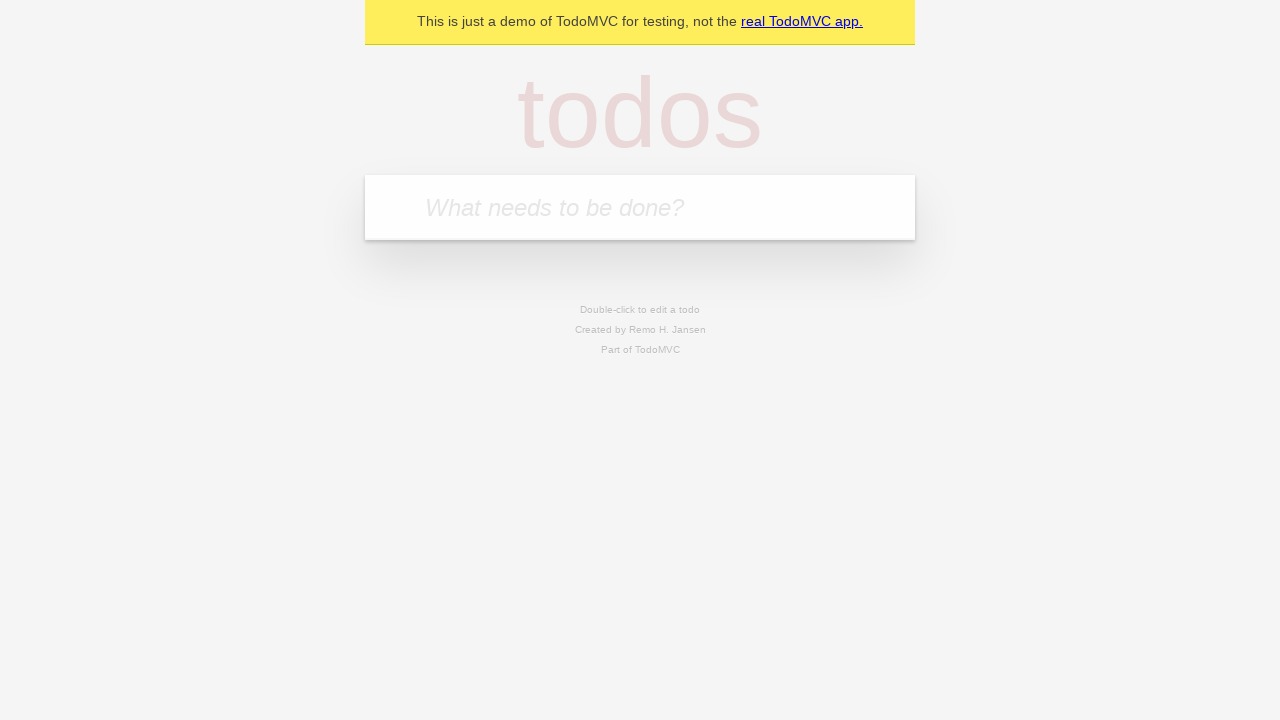

Filled todo input with 'buy some cheese' on internal:attr=[placeholder="What needs to be done?"i]
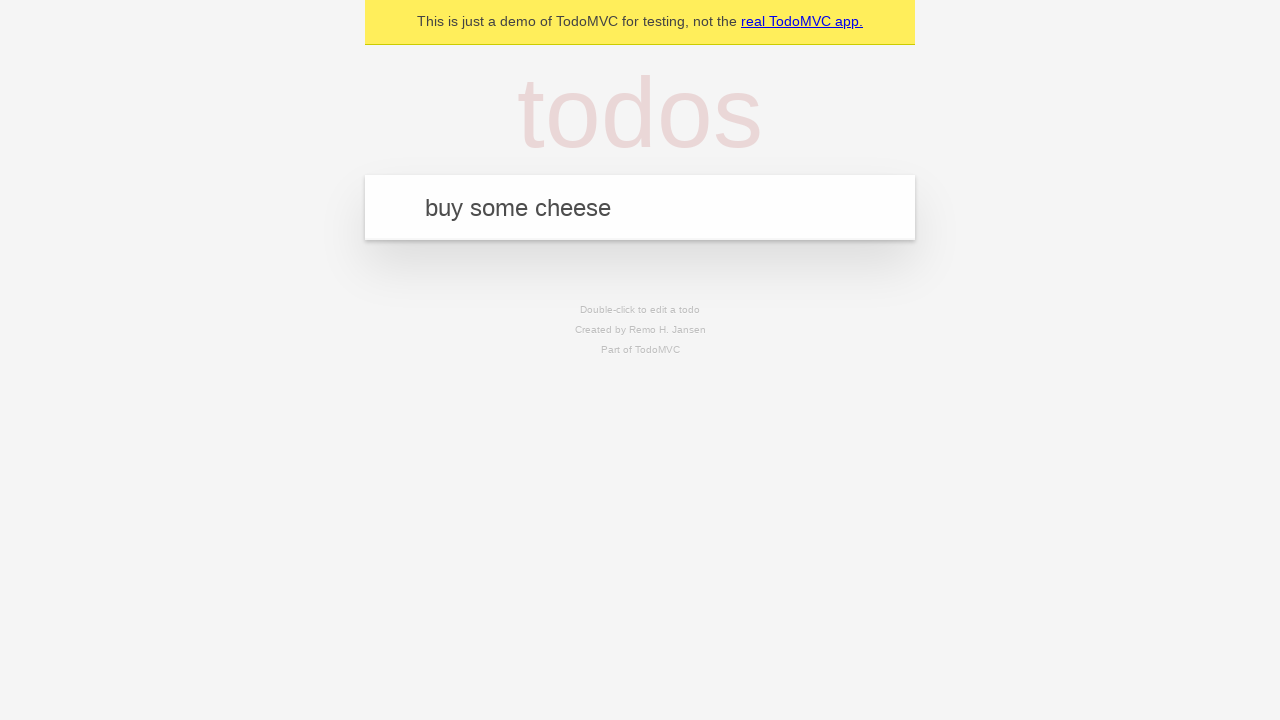

Pressed Enter to add first todo on internal:attr=[placeholder="What needs to be done?"i]
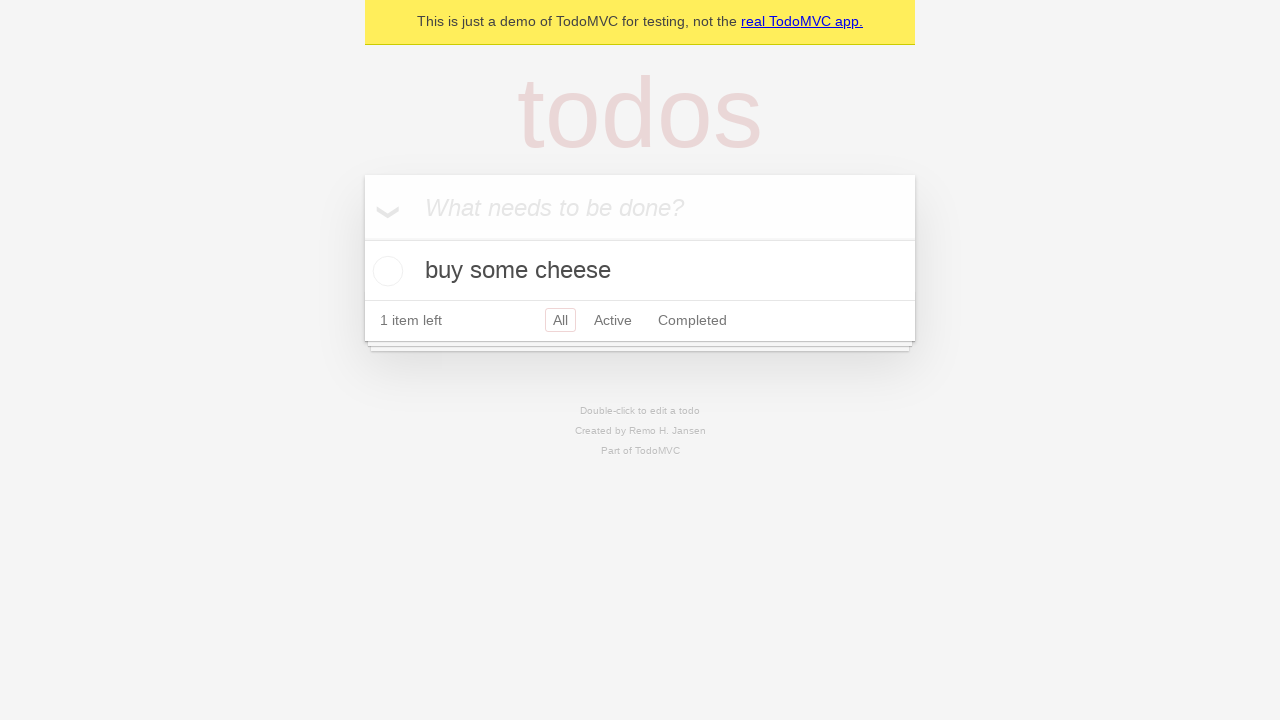

Filled todo input with 'feed the cat' on internal:attr=[placeholder="What needs to be done?"i]
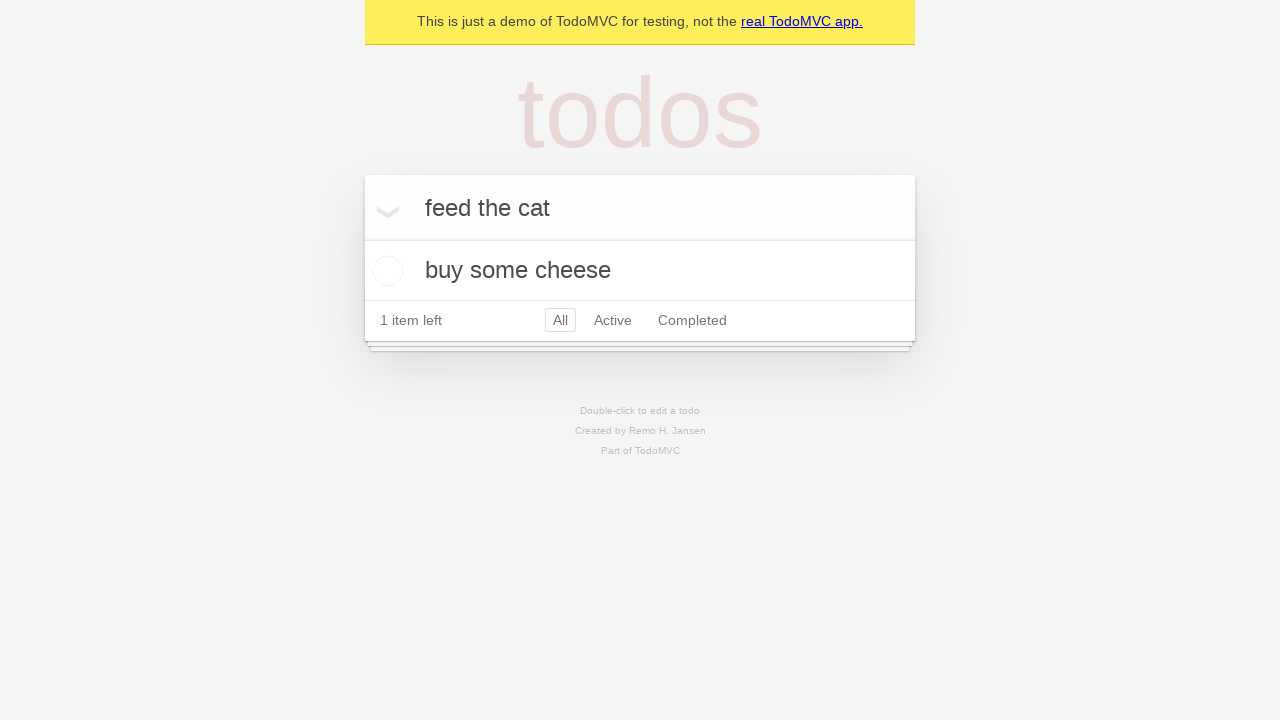

Pressed Enter to add second todo on internal:attr=[placeholder="What needs to be done?"i]
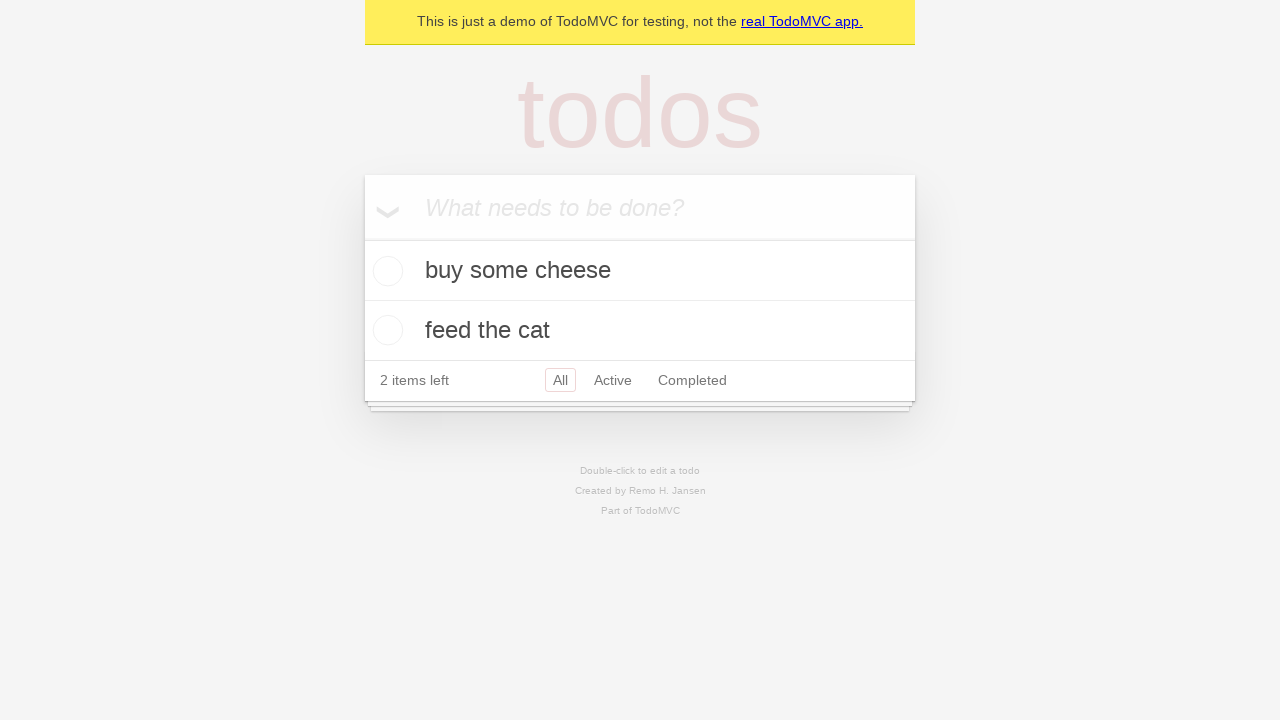

Filled todo input with 'book a doctors appointment' on internal:attr=[placeholder="What needs to be done?"i]
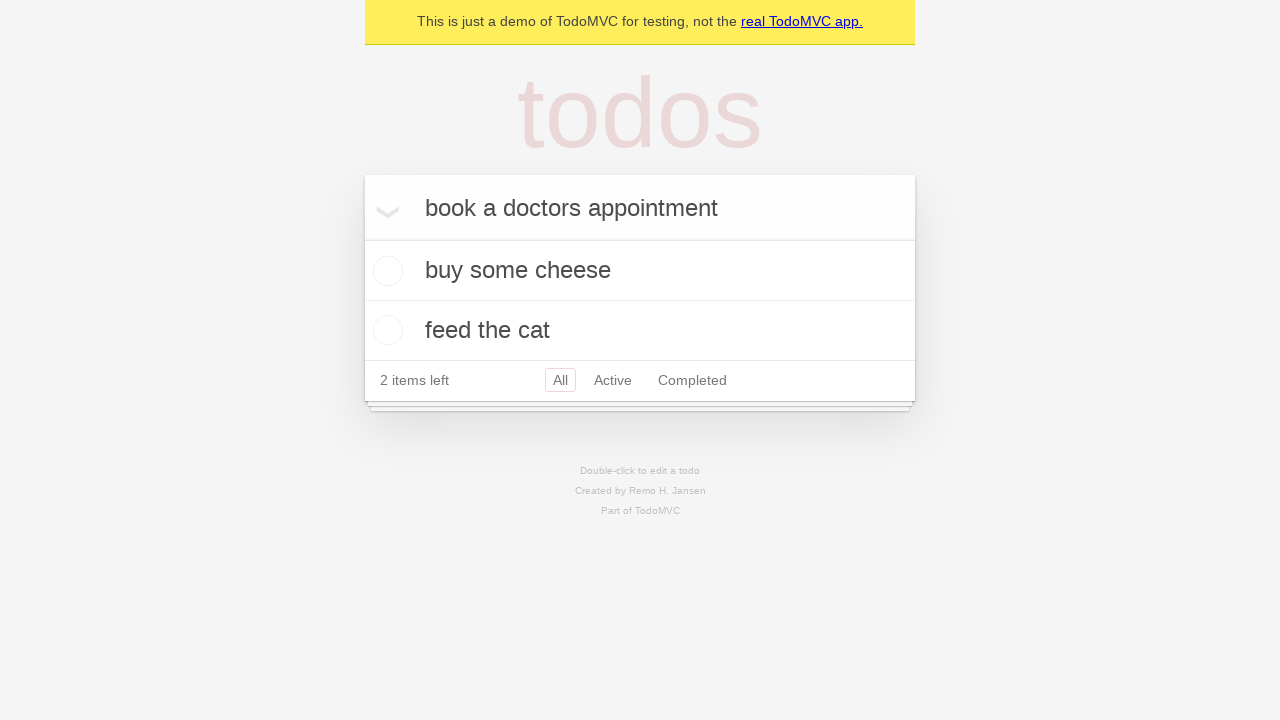

Pressed Enter to add third todo on internal:attr=[placeholder="What needs to be done?"i]
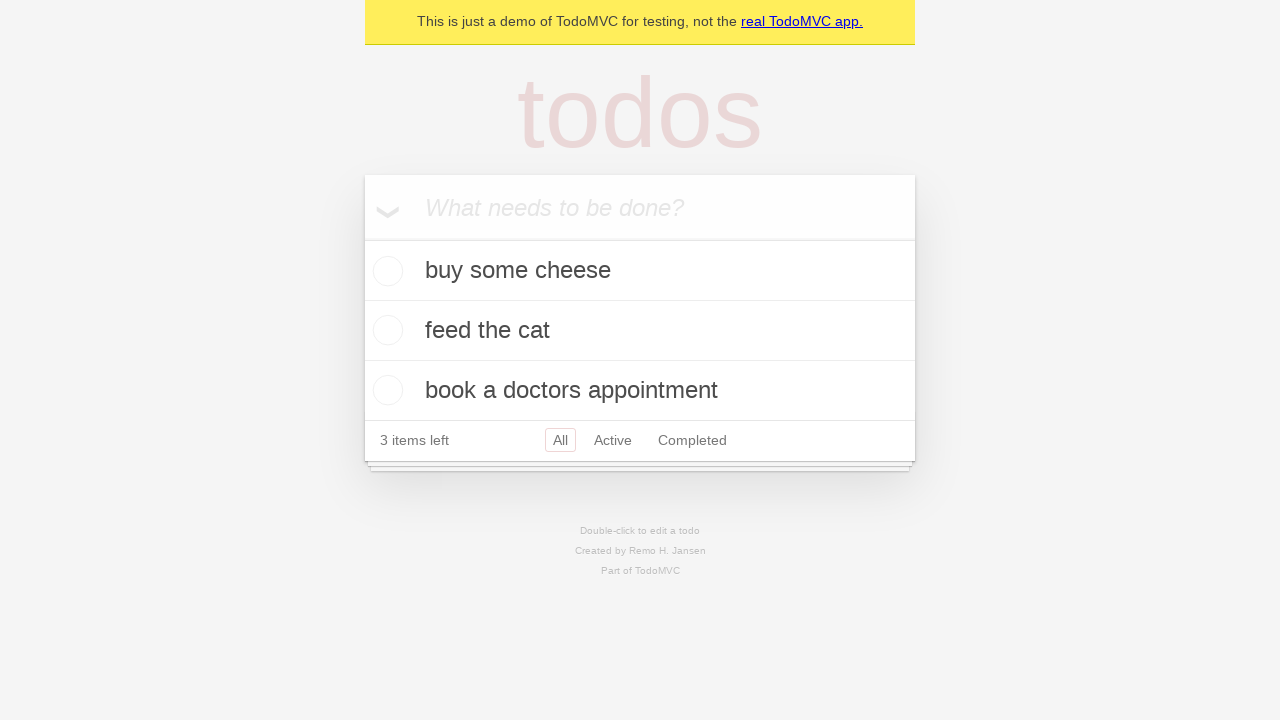

Checked the second todo item at (385, 330) on internal:testid=[data-testid="todo-item"s] >> nth=1 >> internal:role=checkbox
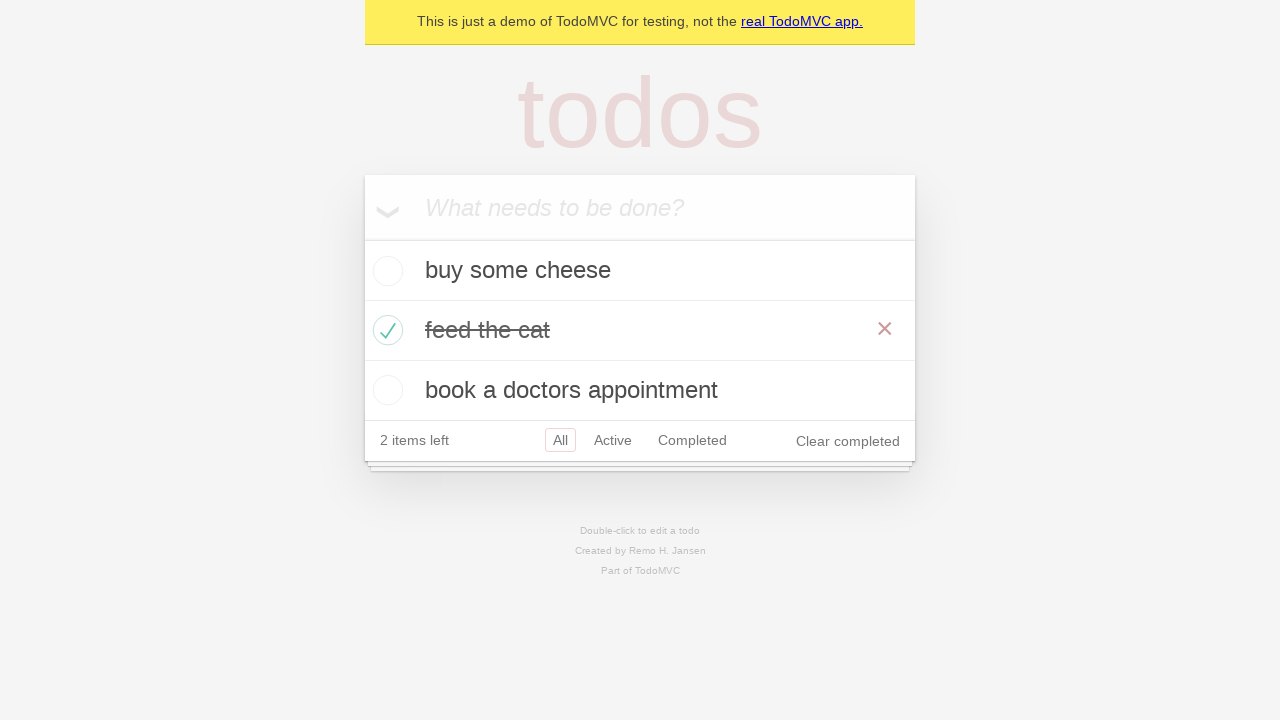

Clicked 'All' filter link at (560, 440) on internal:role=link[name="All"i]
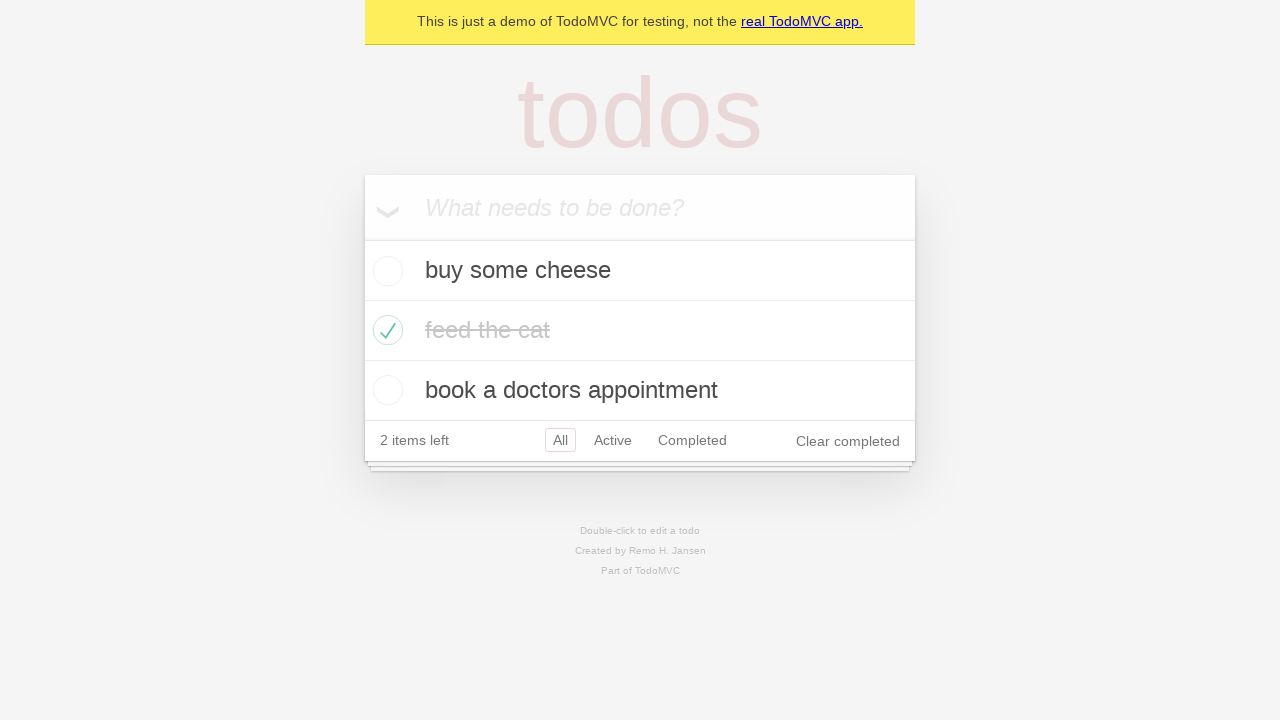

Clicked 'Active' filter link at (613, 440) on internal:role=link[name="Active"i]
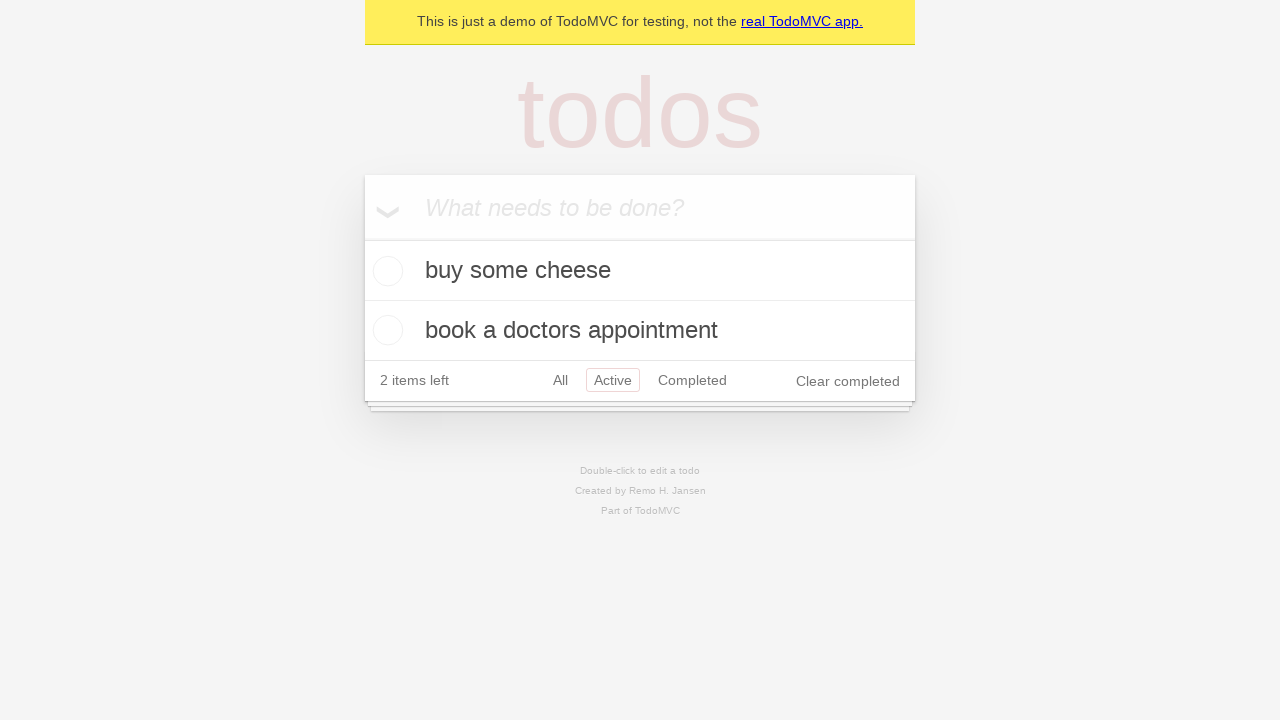

Clicked 'Completed' filter link at (692, 380) on internal:role=link[name="Completed"i]
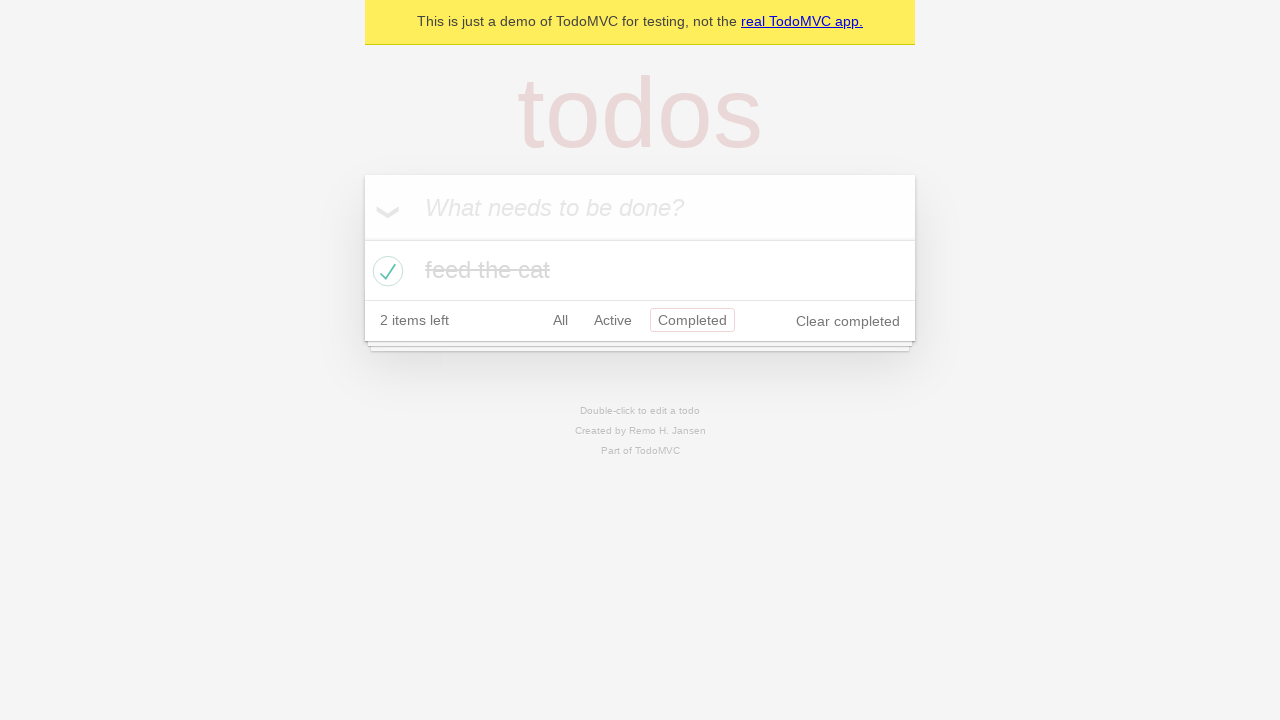

Navigated back using browser back button to 'Active' filter view
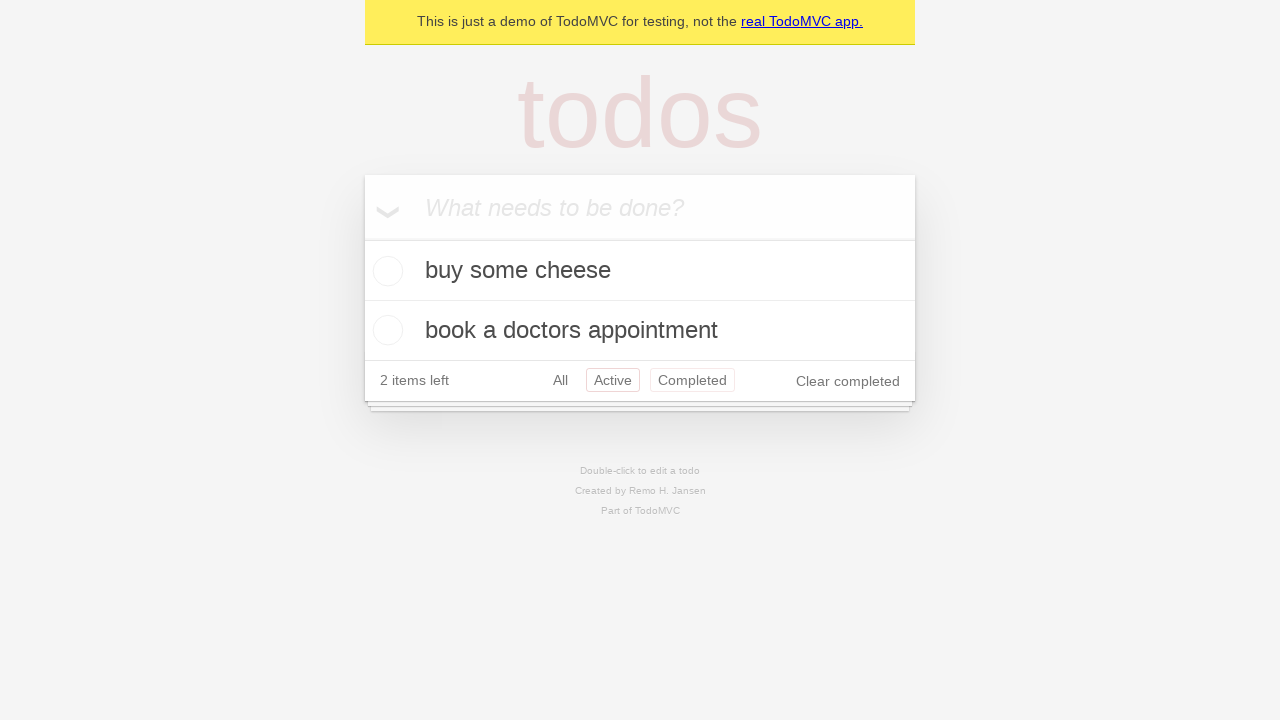

Navigated back using browser back button to 'All' filter view
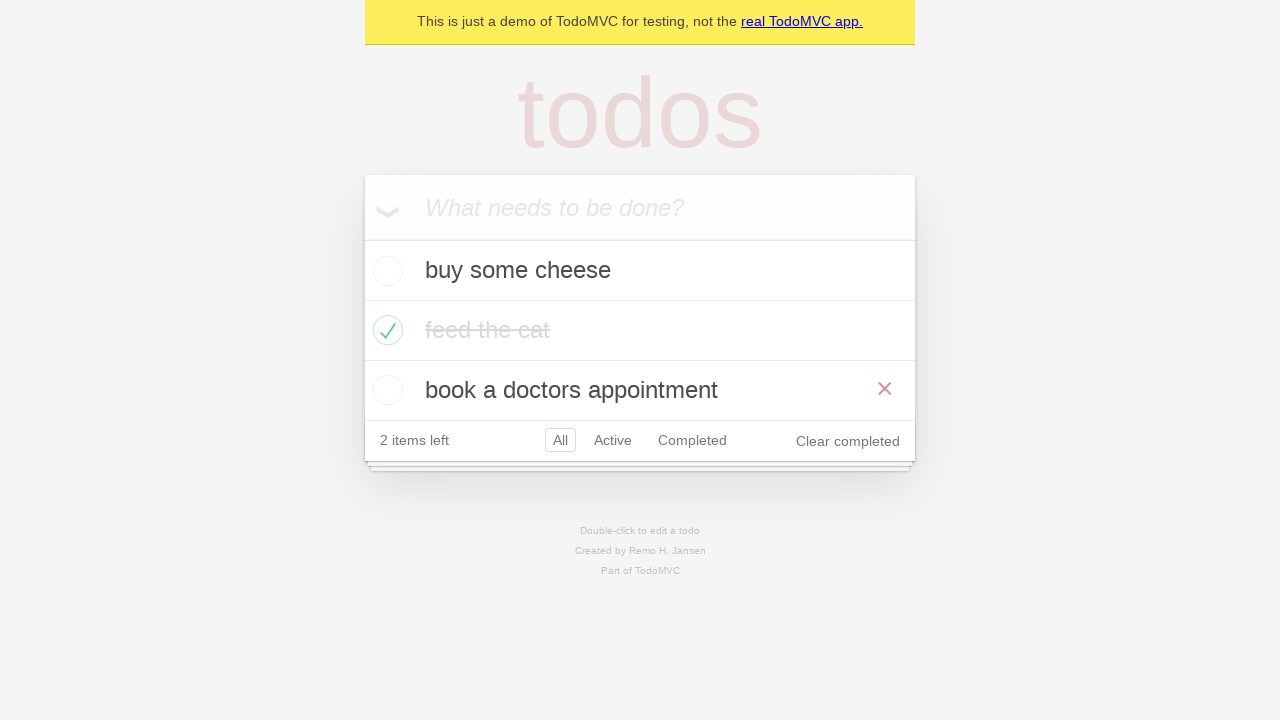

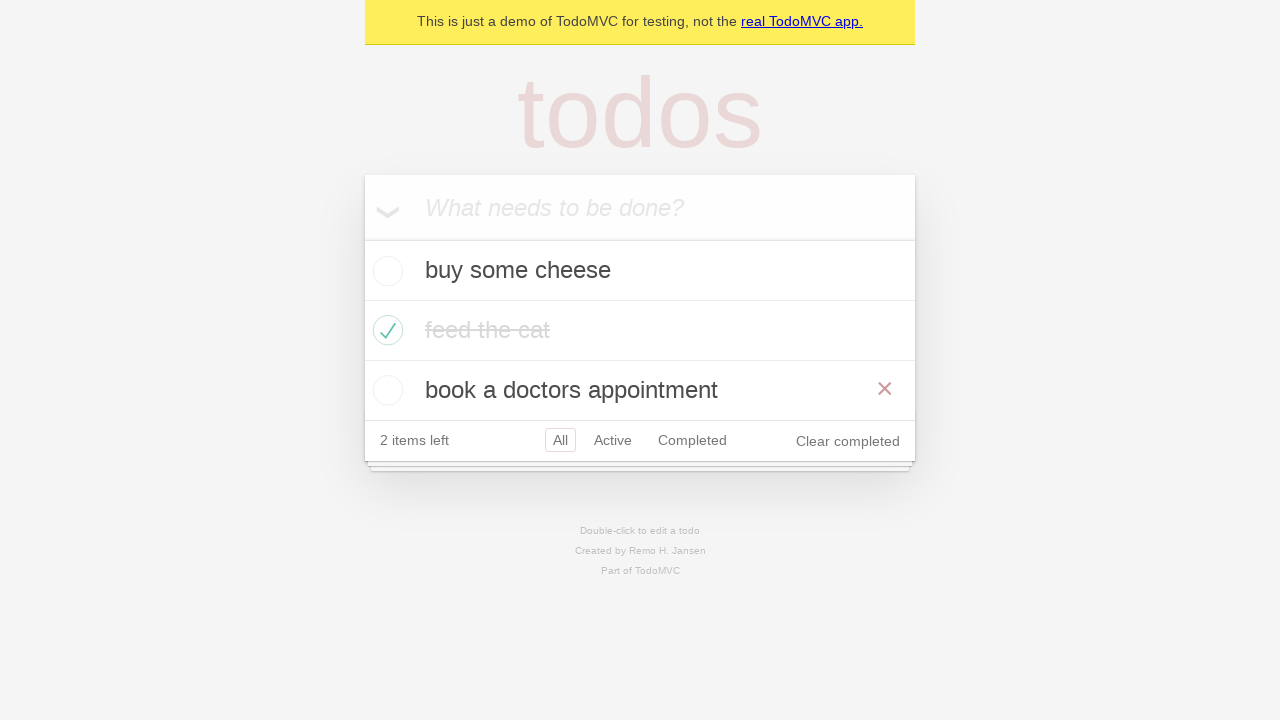